Tests drag and drop functionality on the jQuery UI droppable demo page by dragging an element onto a drop target within an iframe

Starting URL: http://jqueryui.com/droppable/

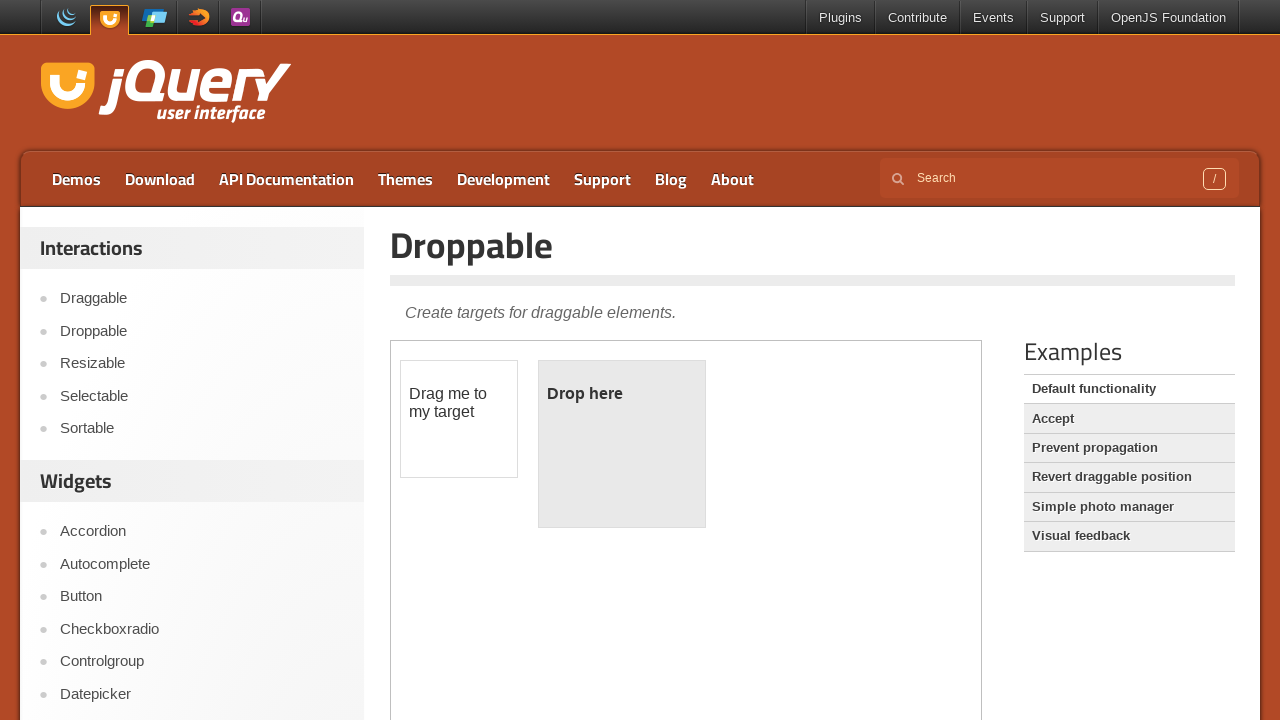

Waited 2 seconds for page to load
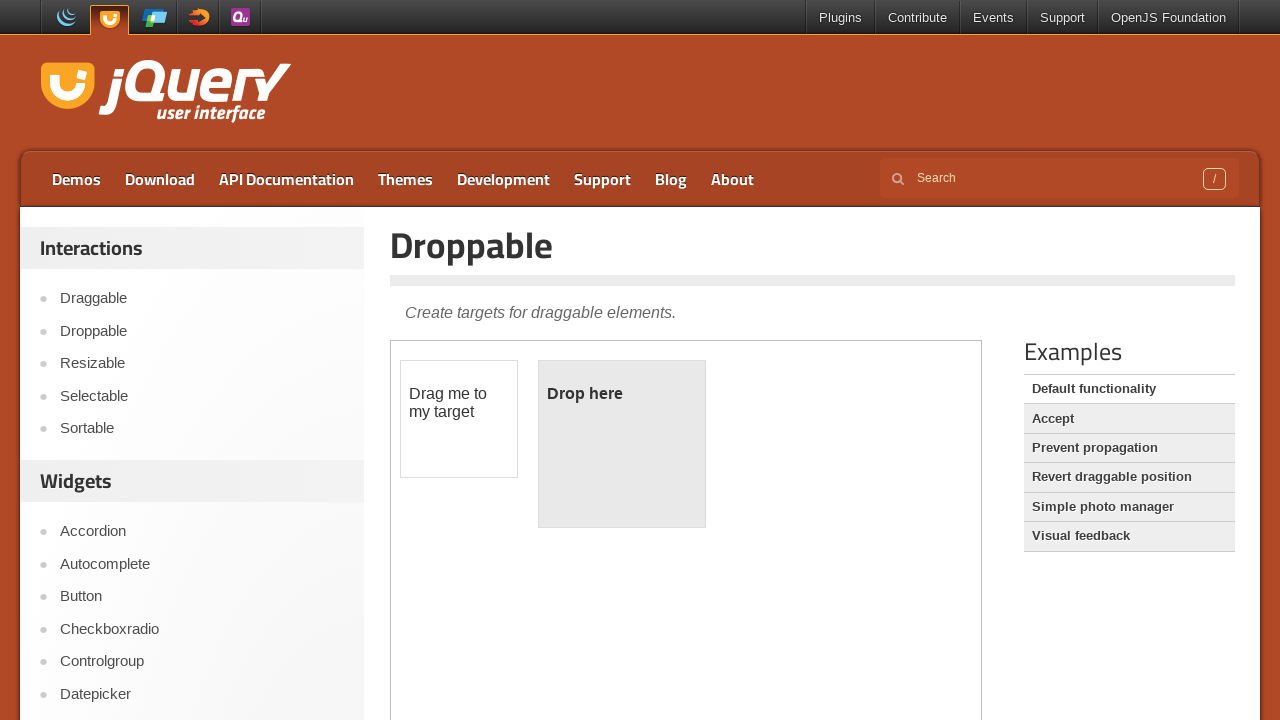

Located the demo frame iframe
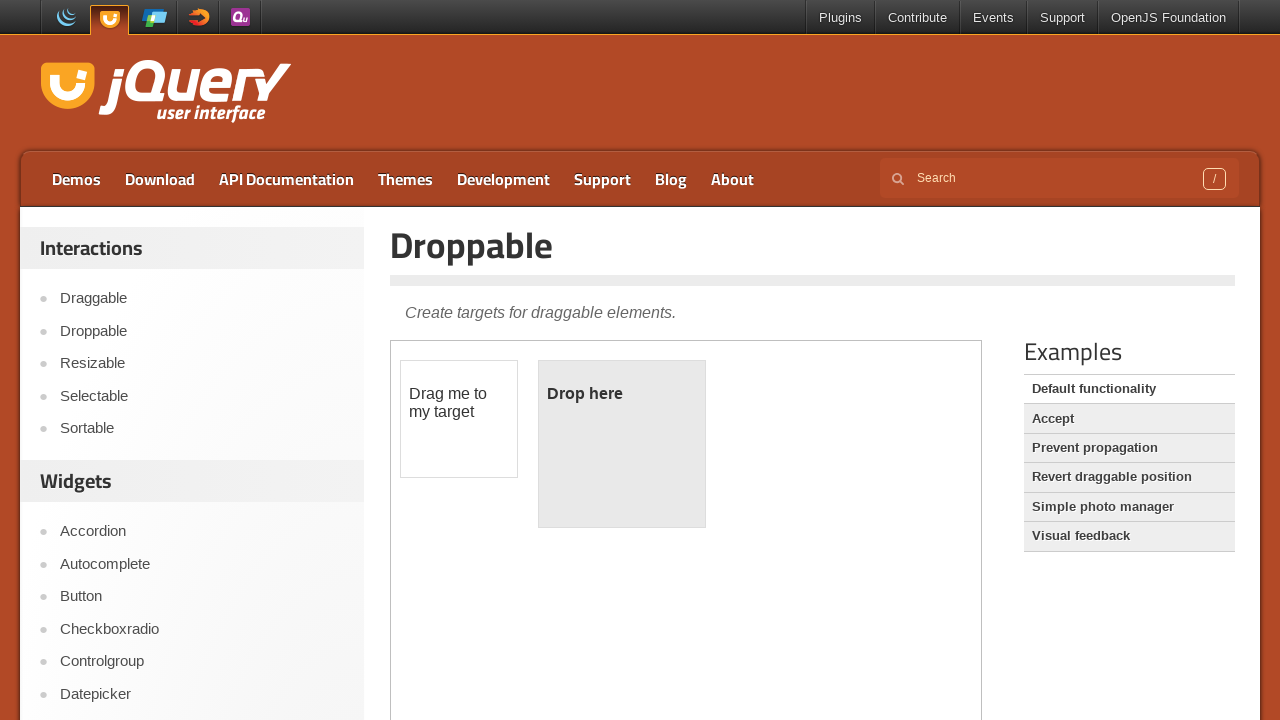

Located the draggable element
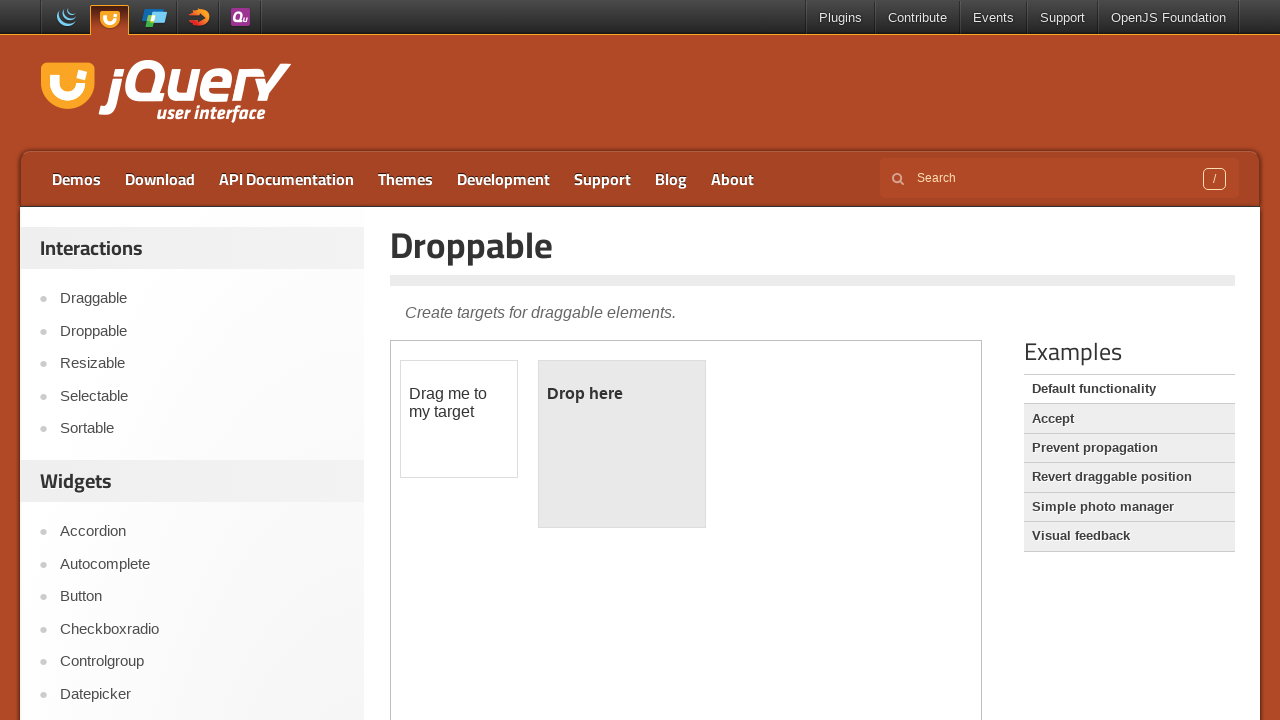

Located the droppable target element
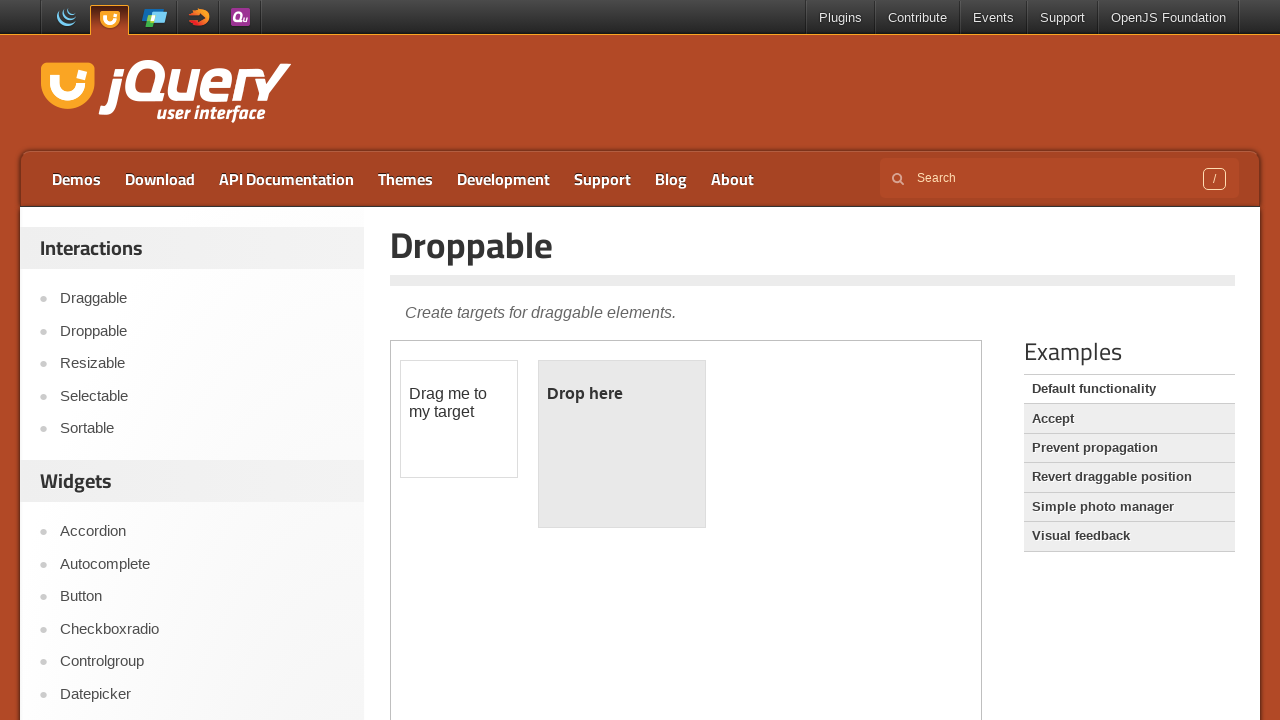

Dragged the draggable element onto the droppable target at (622, 444)
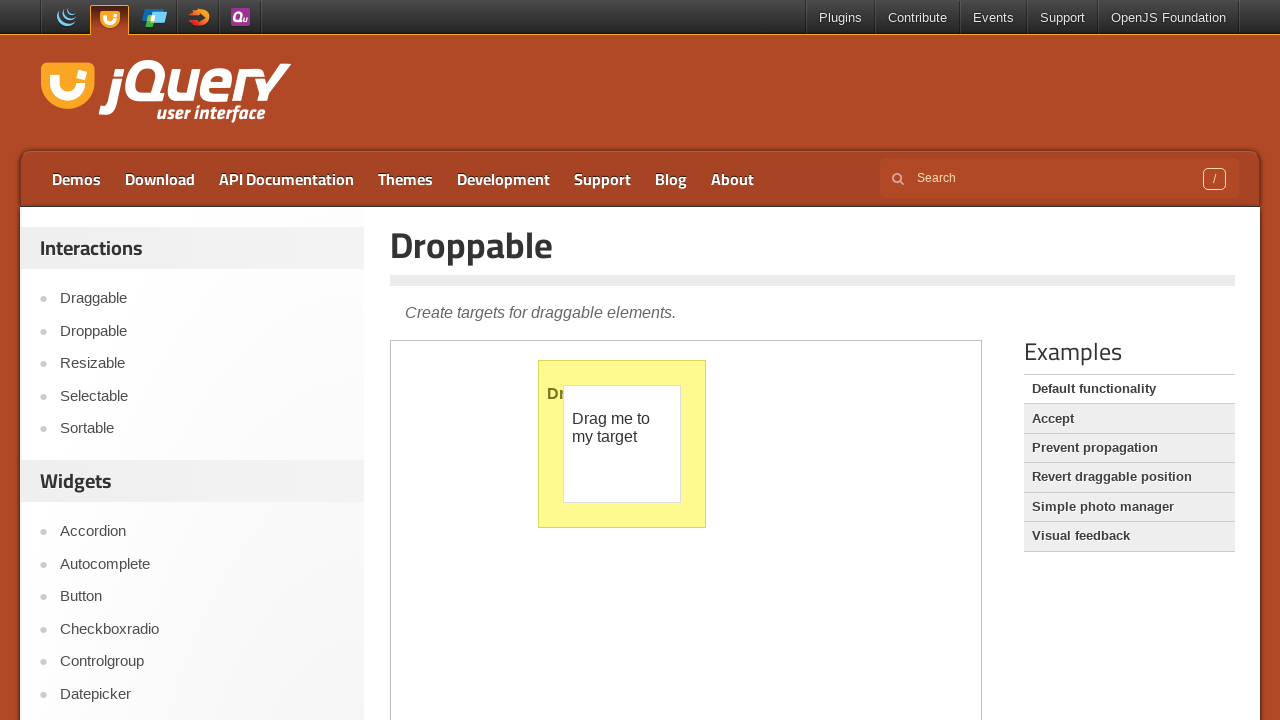

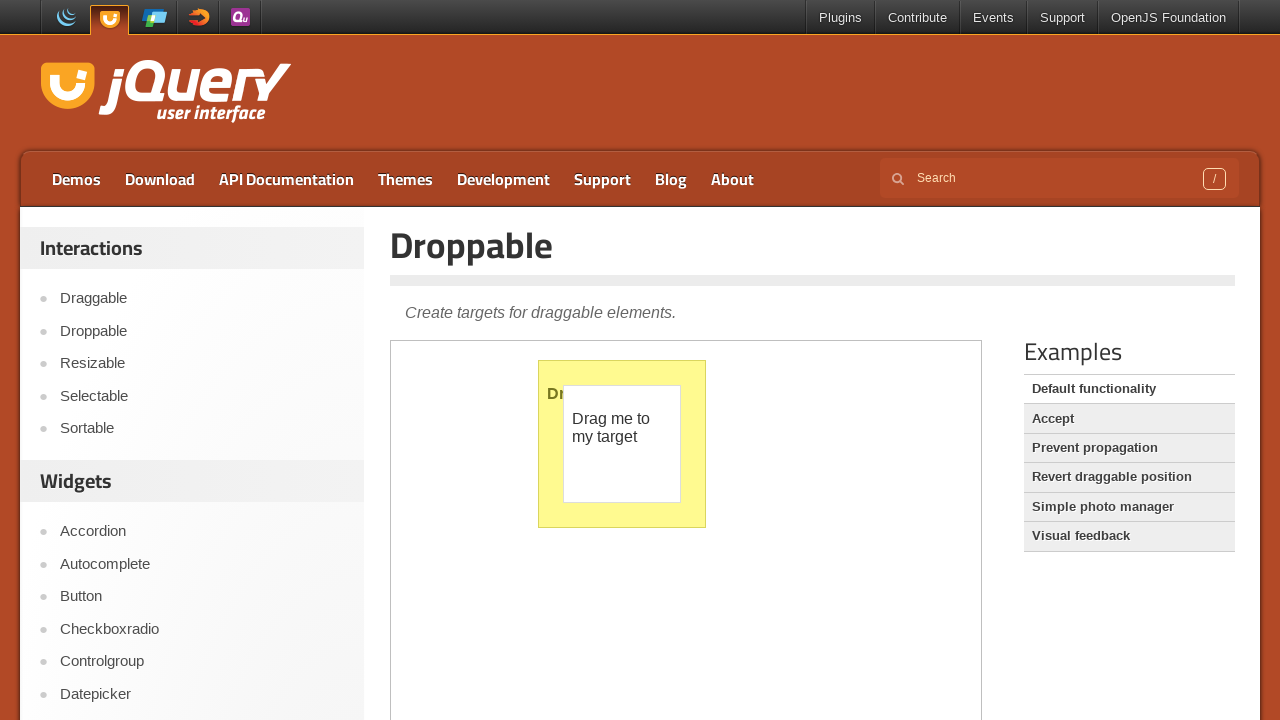